Tests JavaScript confirmation alert handling by clicking a button to trigger a confirmation dialog, accepting it, and verifying the result message displays correctly.

Starting URL: http://the-internet.herokuapp.com/javascript_alerts

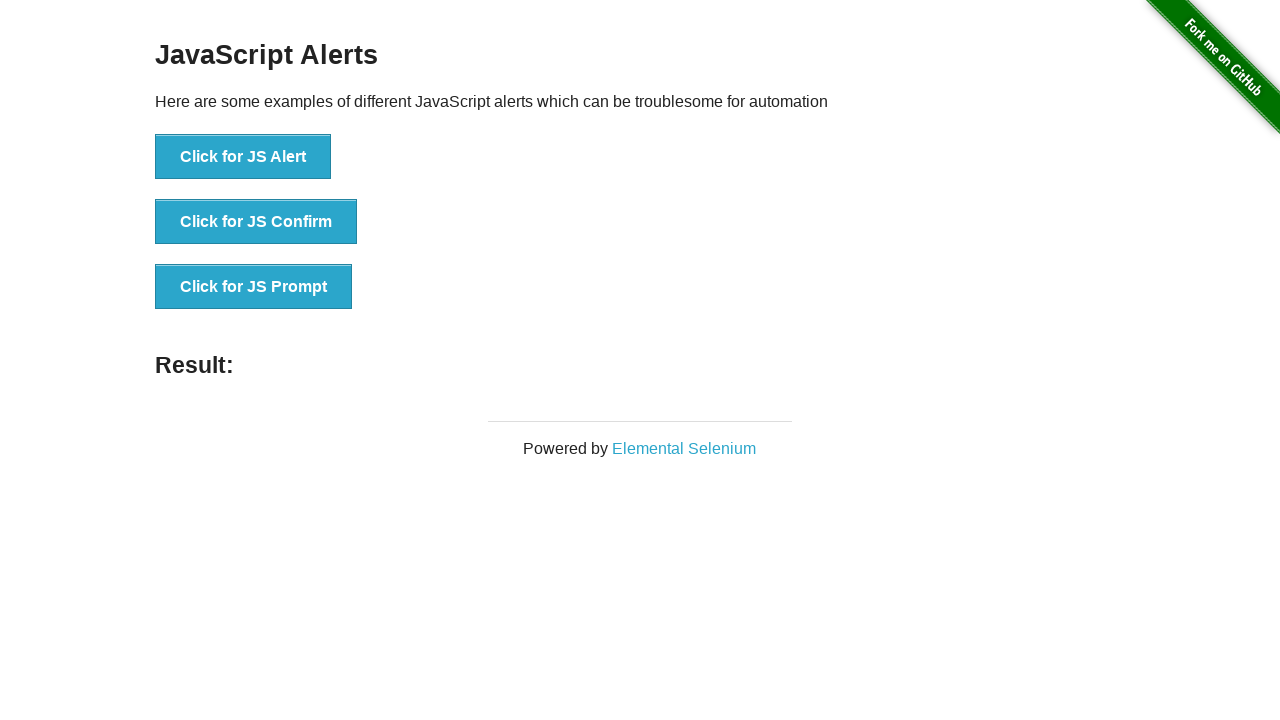

Clicked the second button to trigger confirmation alert at (256, 222) on css=button >> nth=1
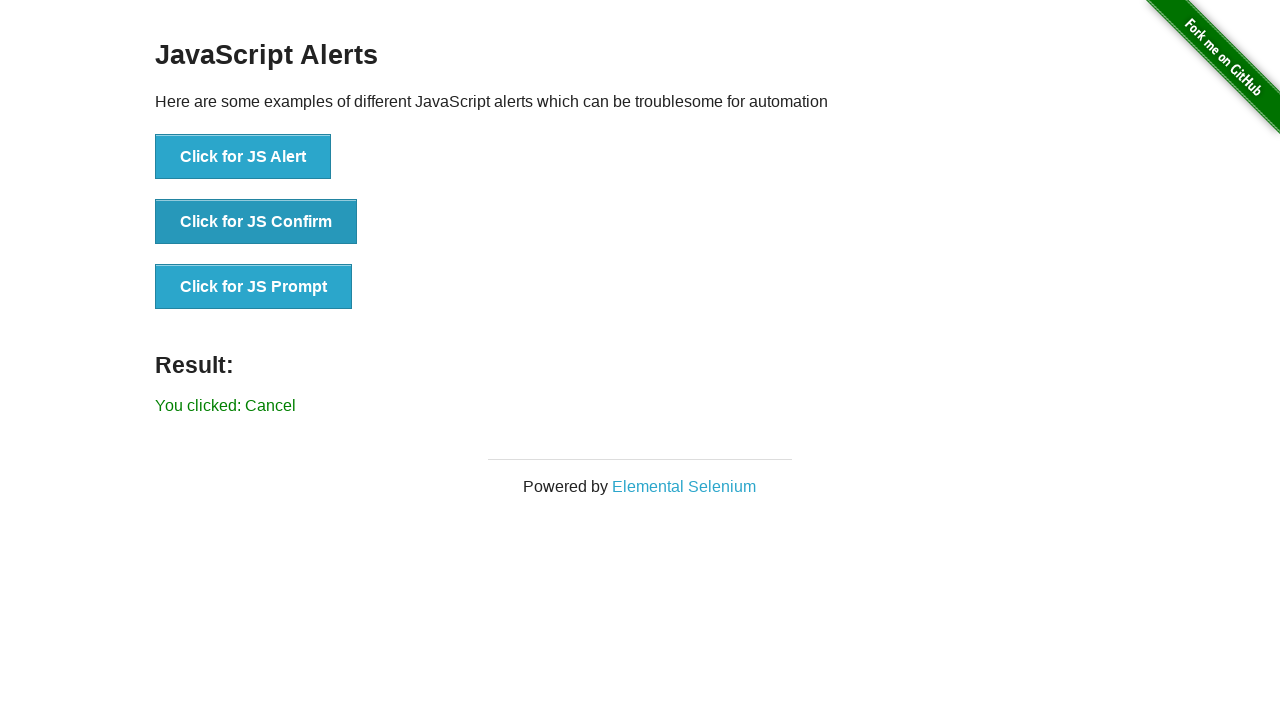

Set up dialog handler to accept confirmation
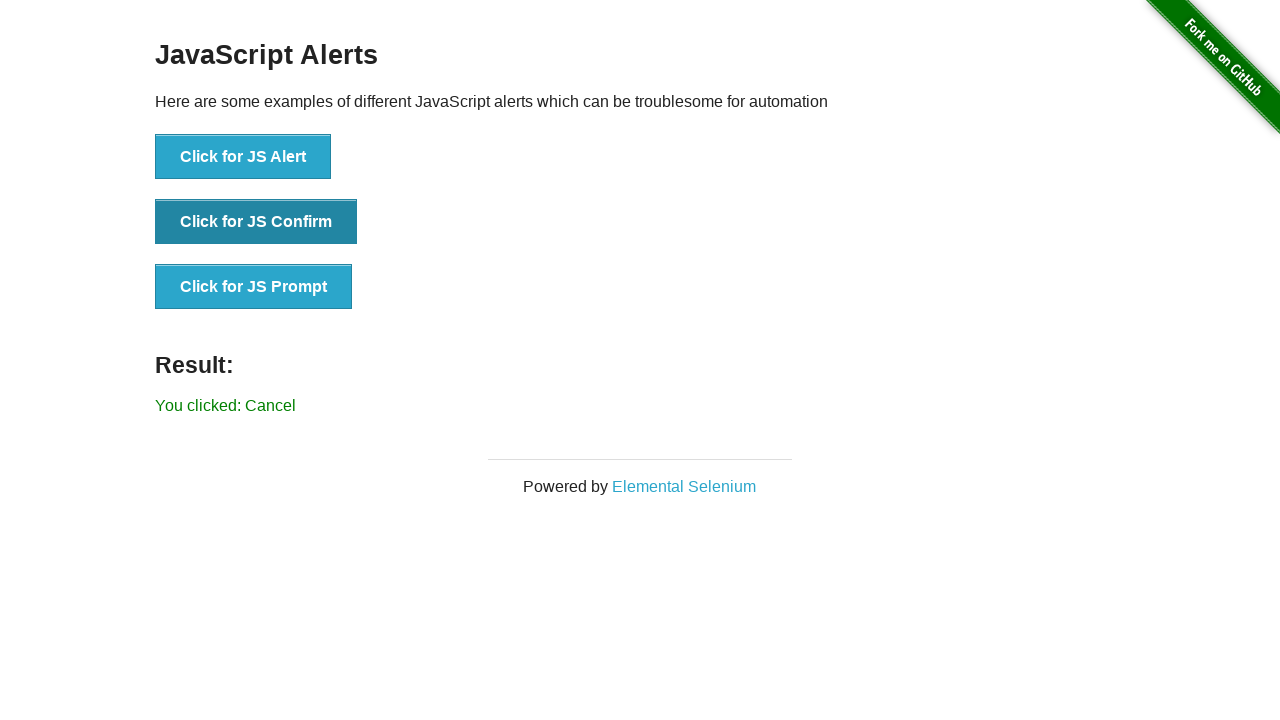

Re-clicked the second button to trigger dialog with handler active at (256, 222) on css=button >> nth=1
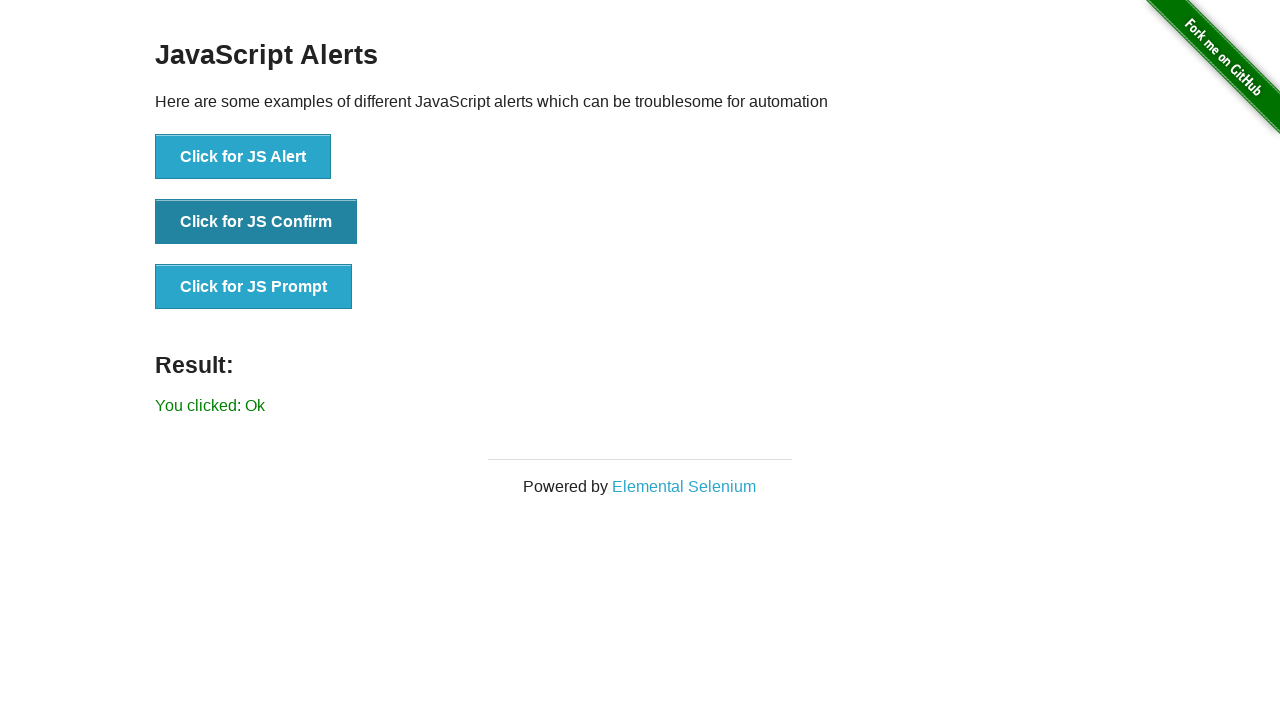

Result message element appeared
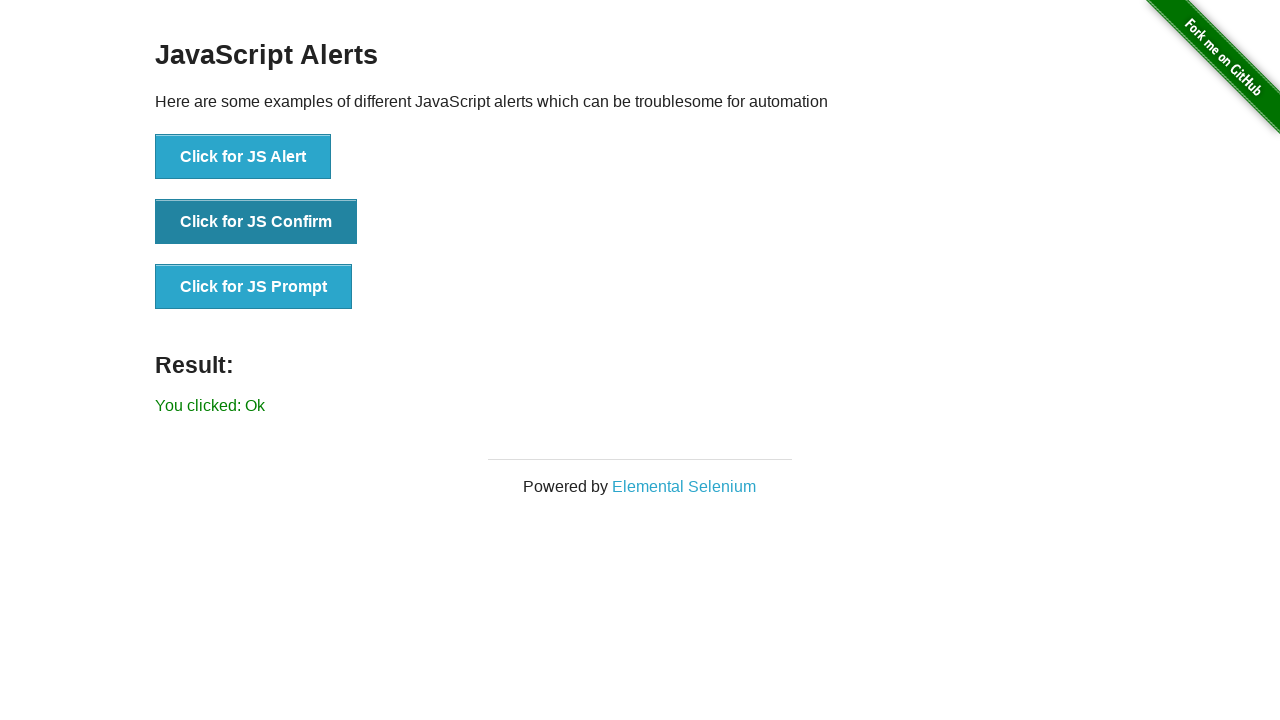

Retrieved result text content
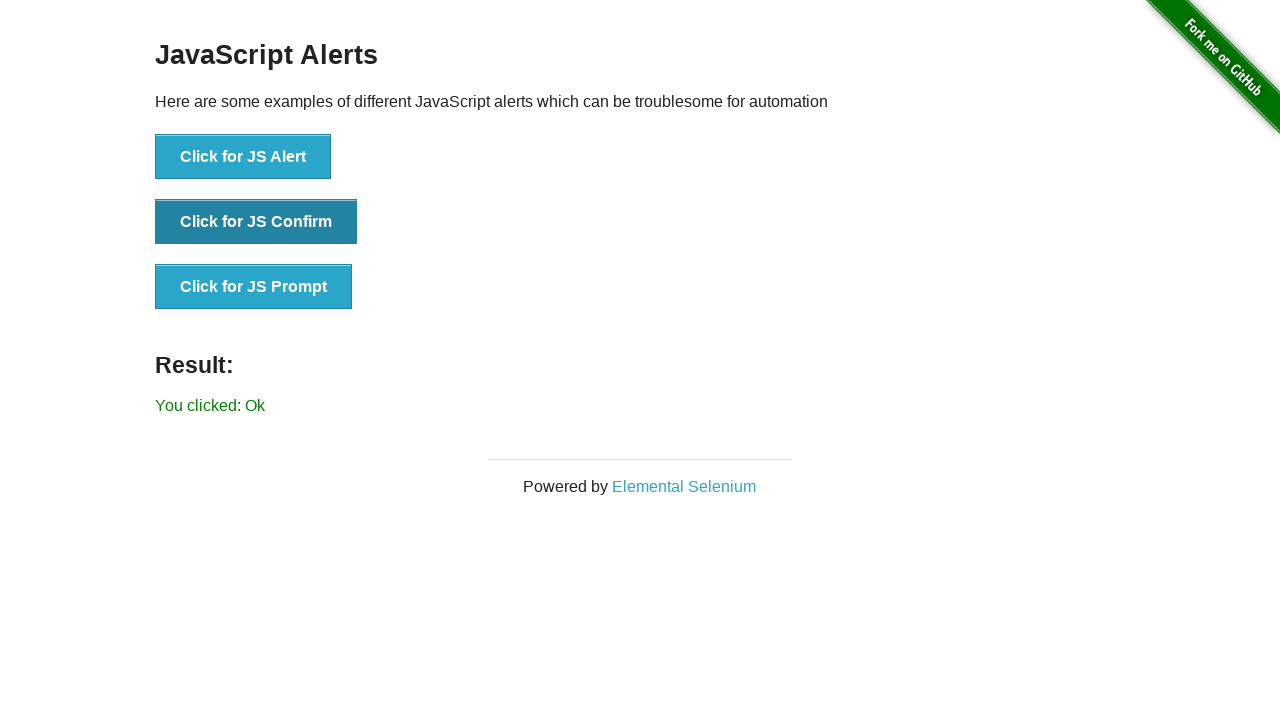

Verified result text matches expected 'You clicked: Ok'
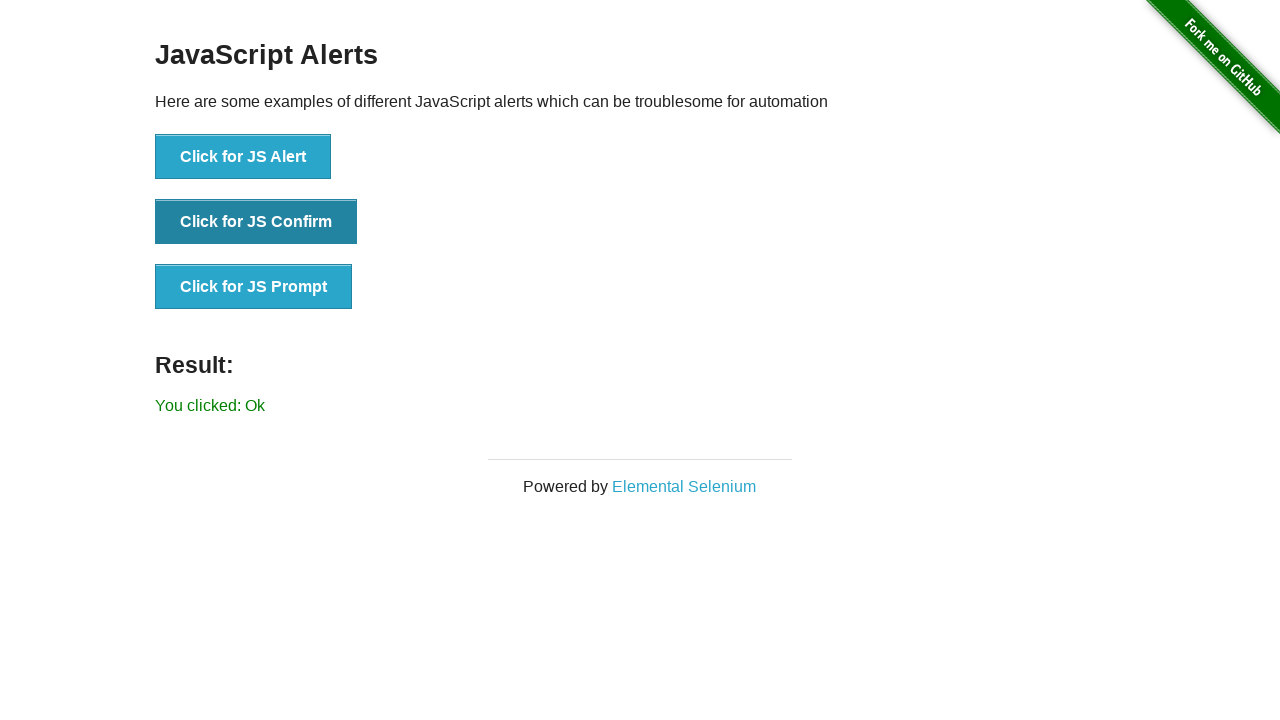

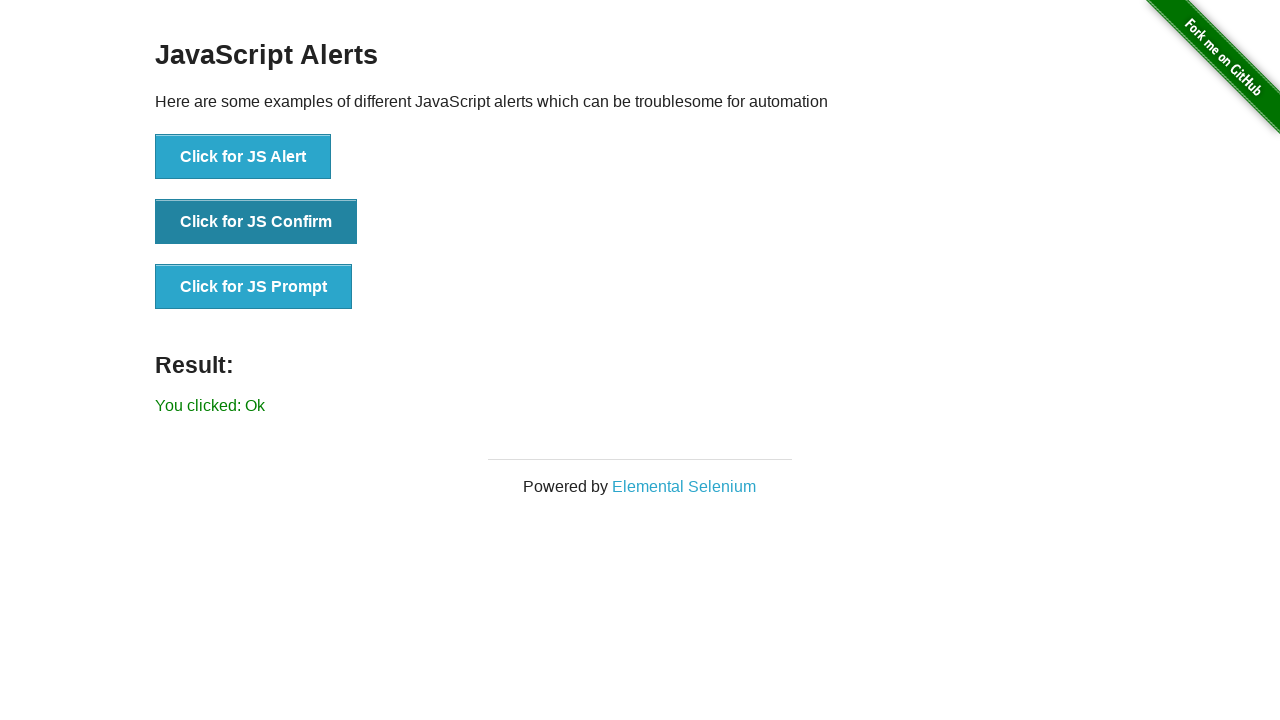